Tests dropdown functionality on Semantic UI documentation page by interacting with search dropdowns and entering location values

Starting URL: https://semantic-ui.com/modules/dropdown.html#/definition

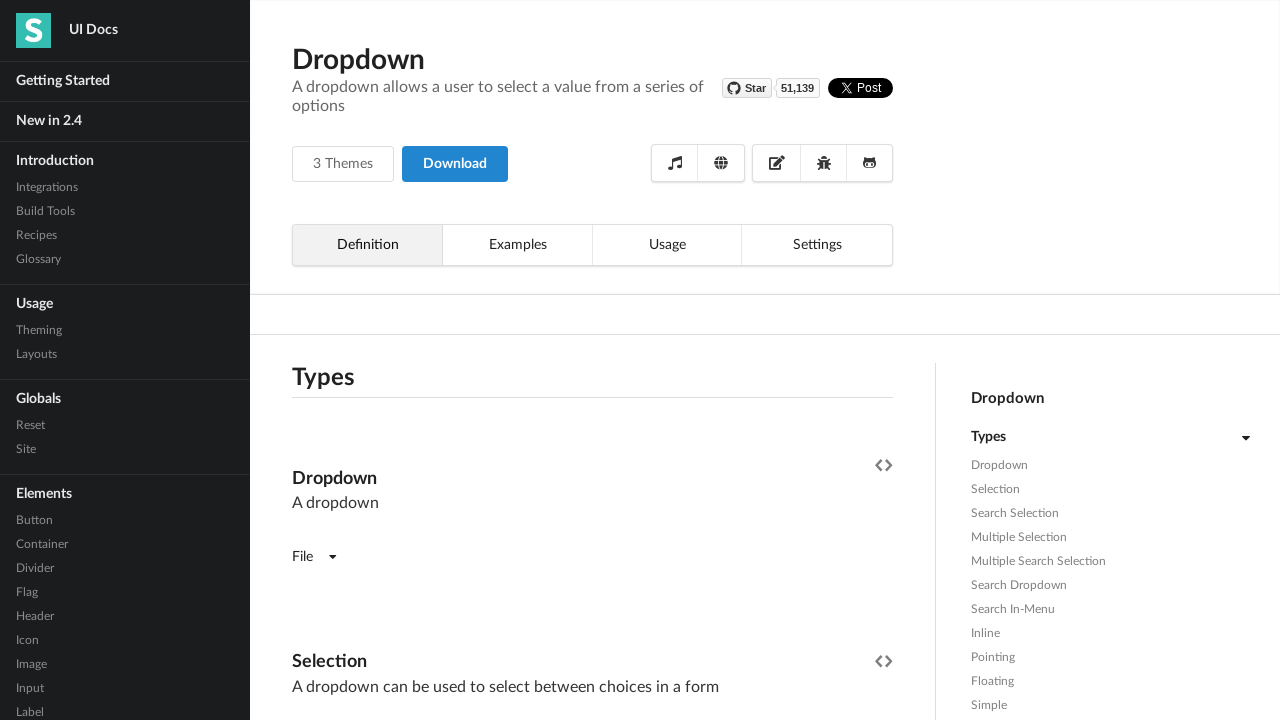

Located first search dropdown input element
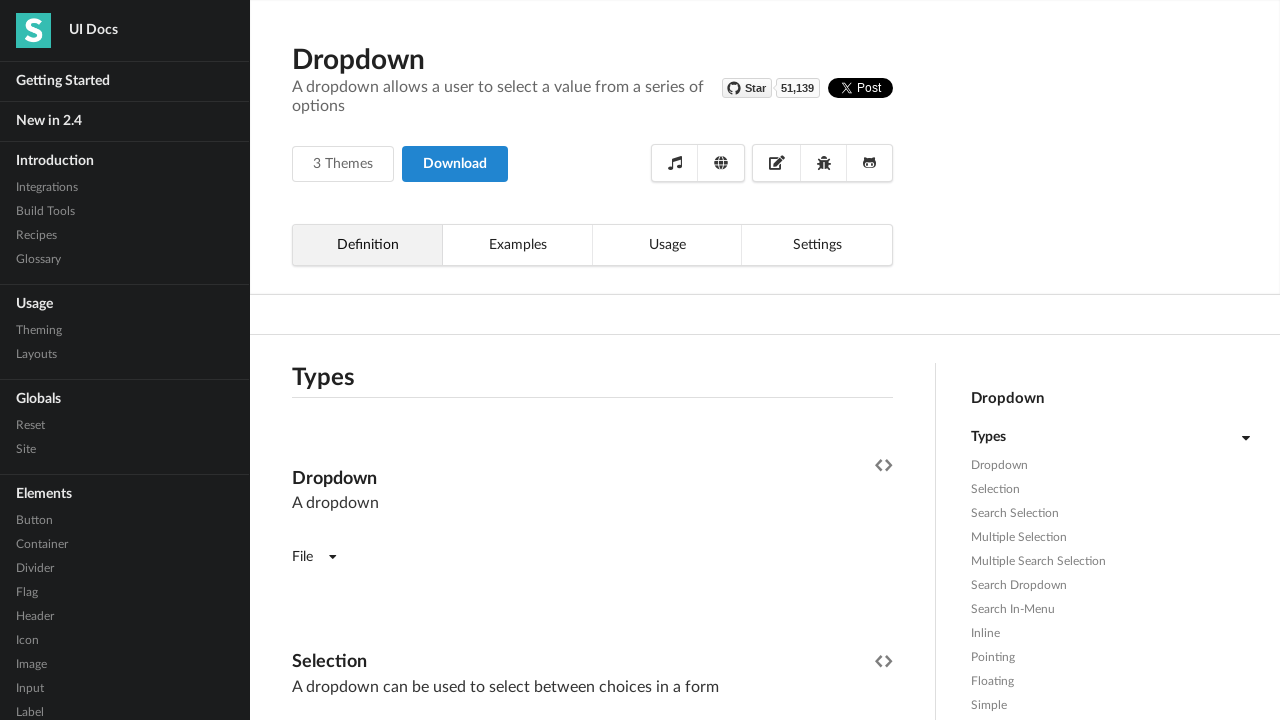

Filled first search dropdown with 'India' on input.search >> nth=0
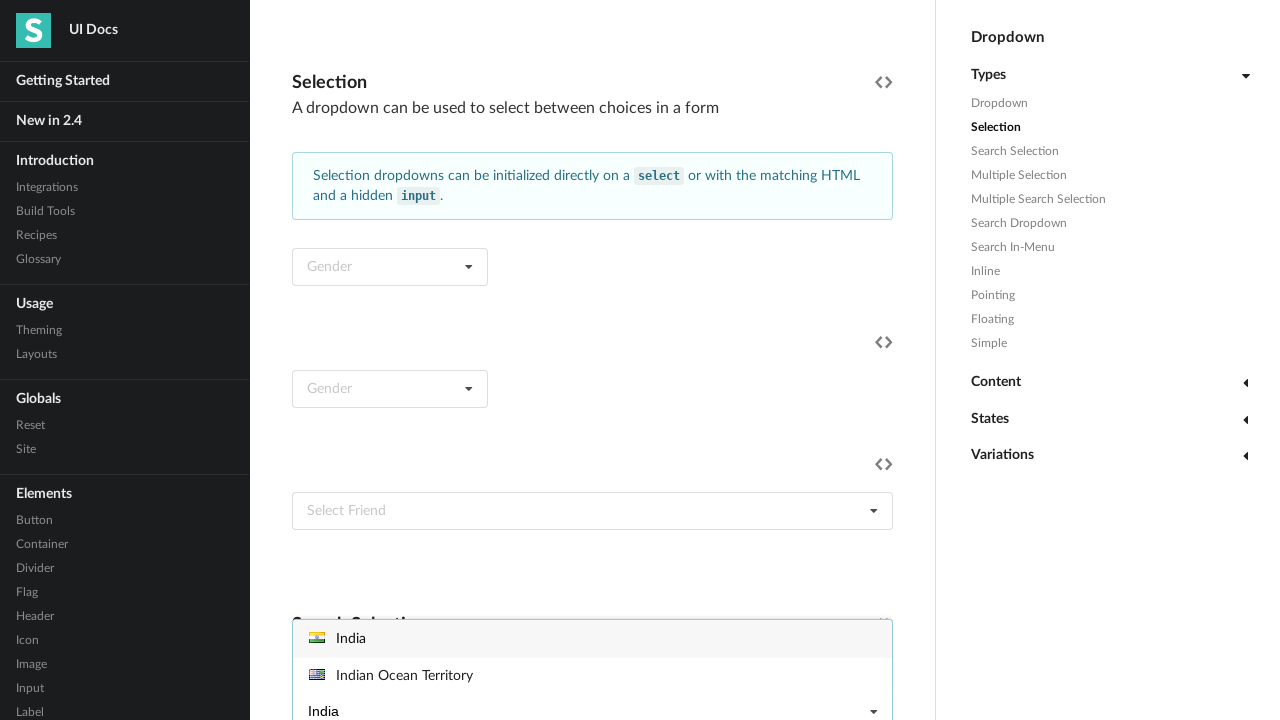

Clicked first search dropdown to open it at (594, 702) on input.search >> nth=0
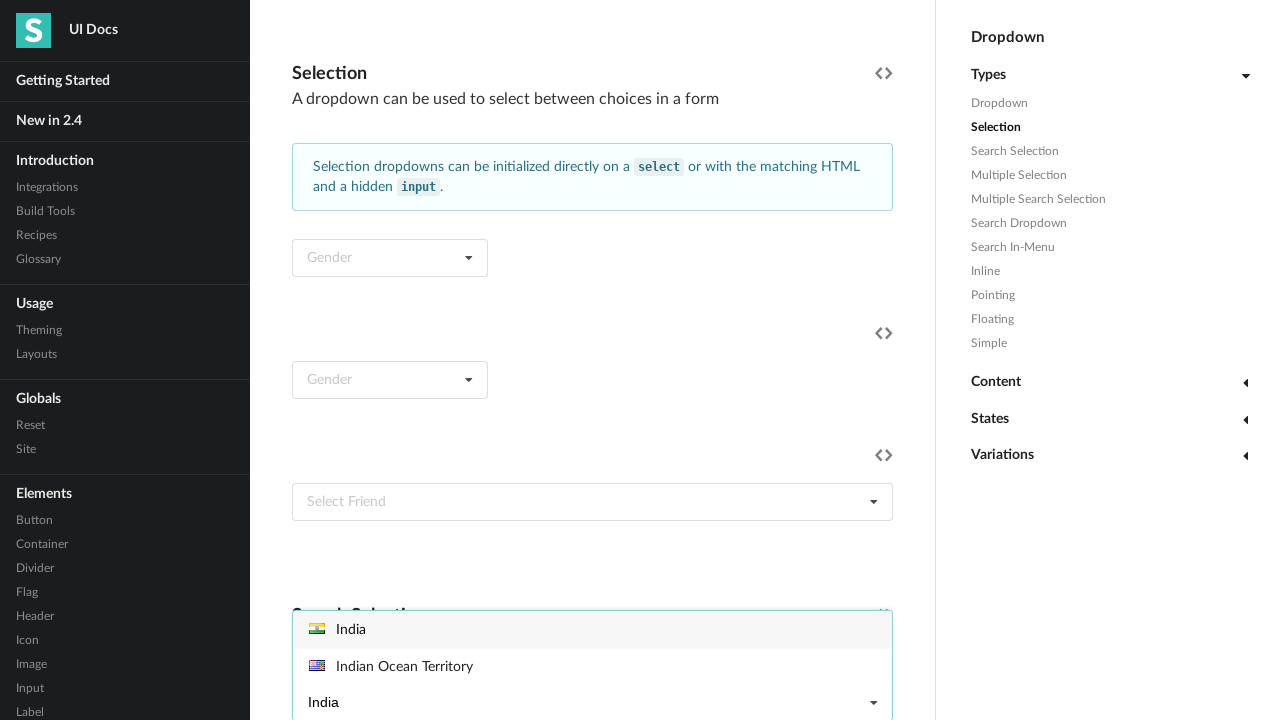

Located second search dropdown input element
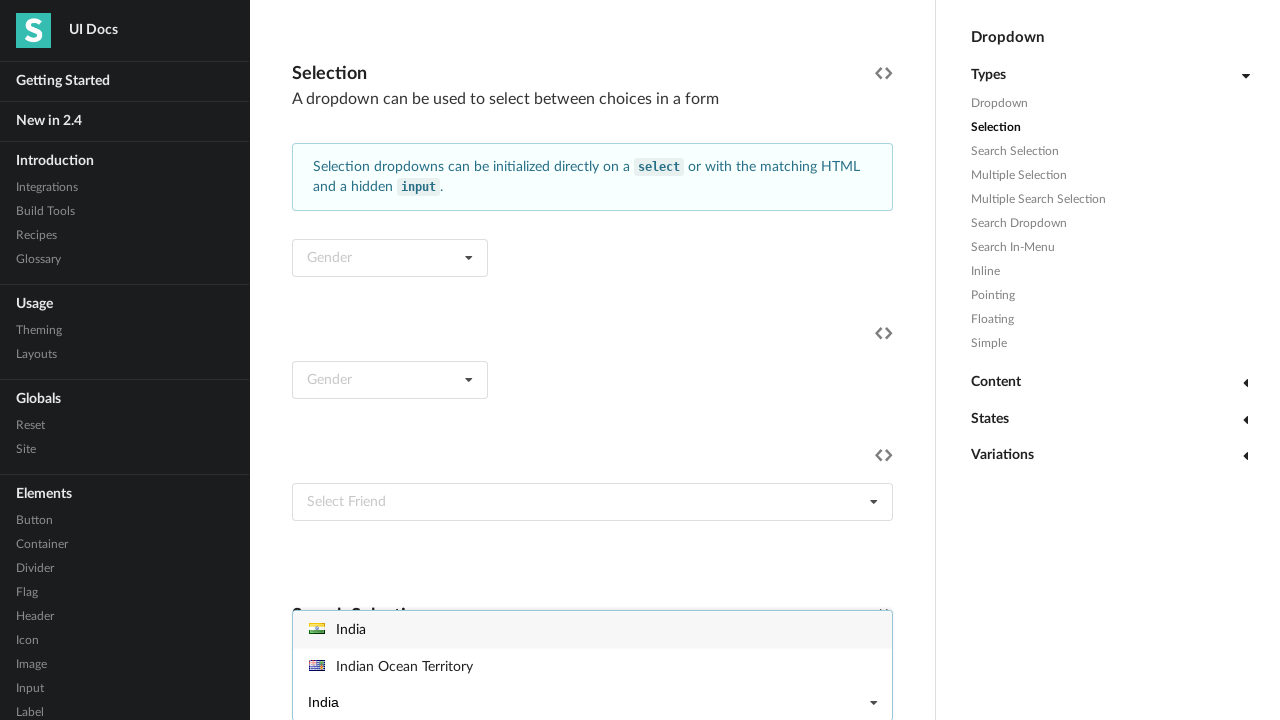

Filled second search dropdown with 'California' on input.search >> nth=1
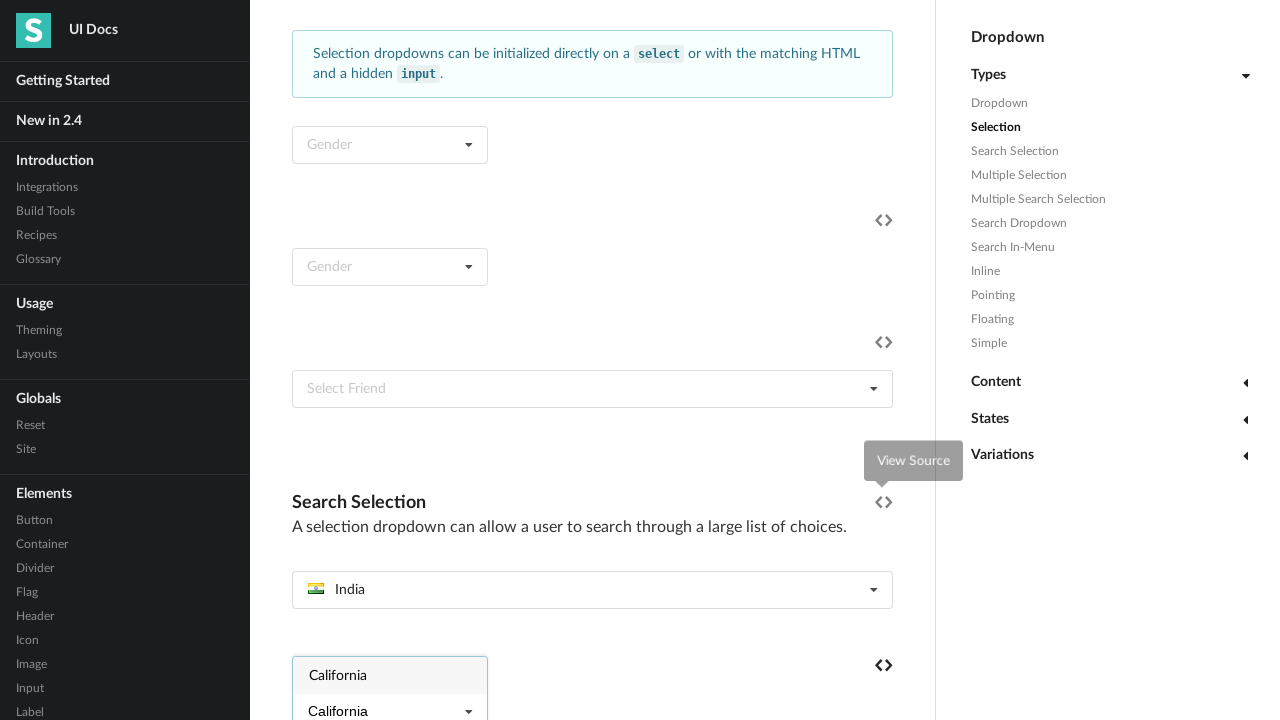

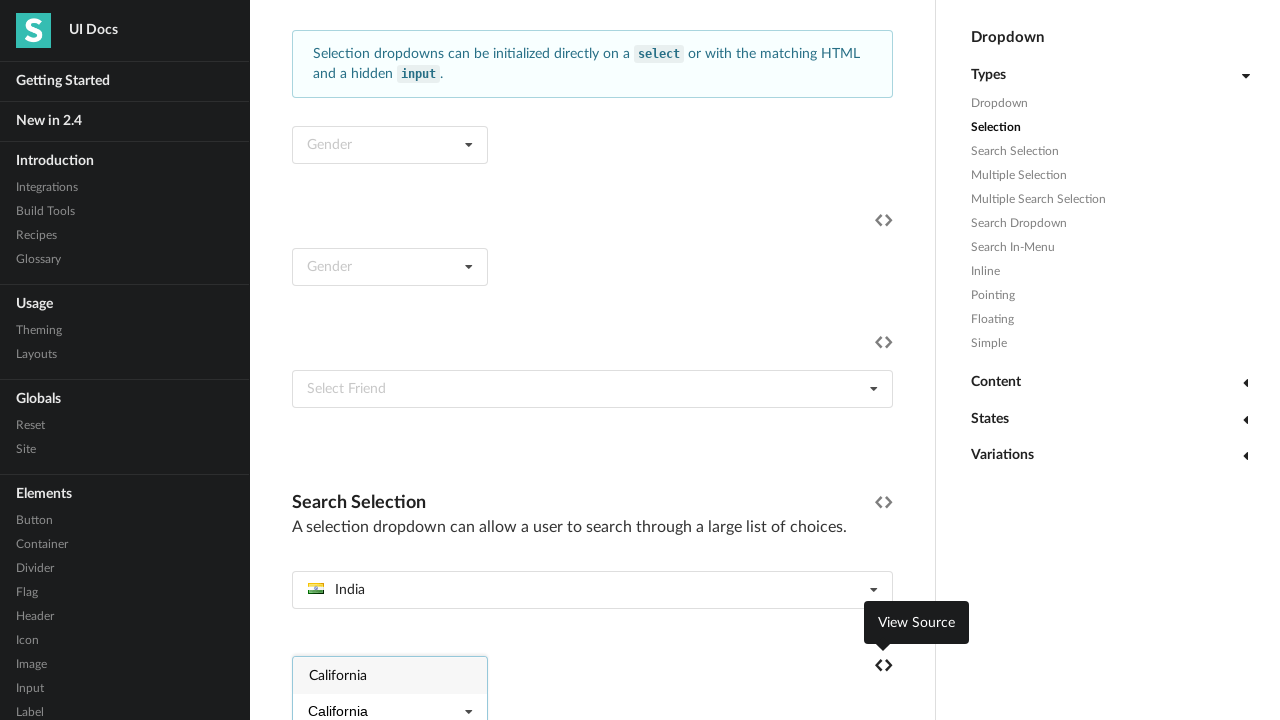